Tests that decimal numbers can be entered into the number input field

Starting URL: http://the-internet.herokuapp.com/inputs

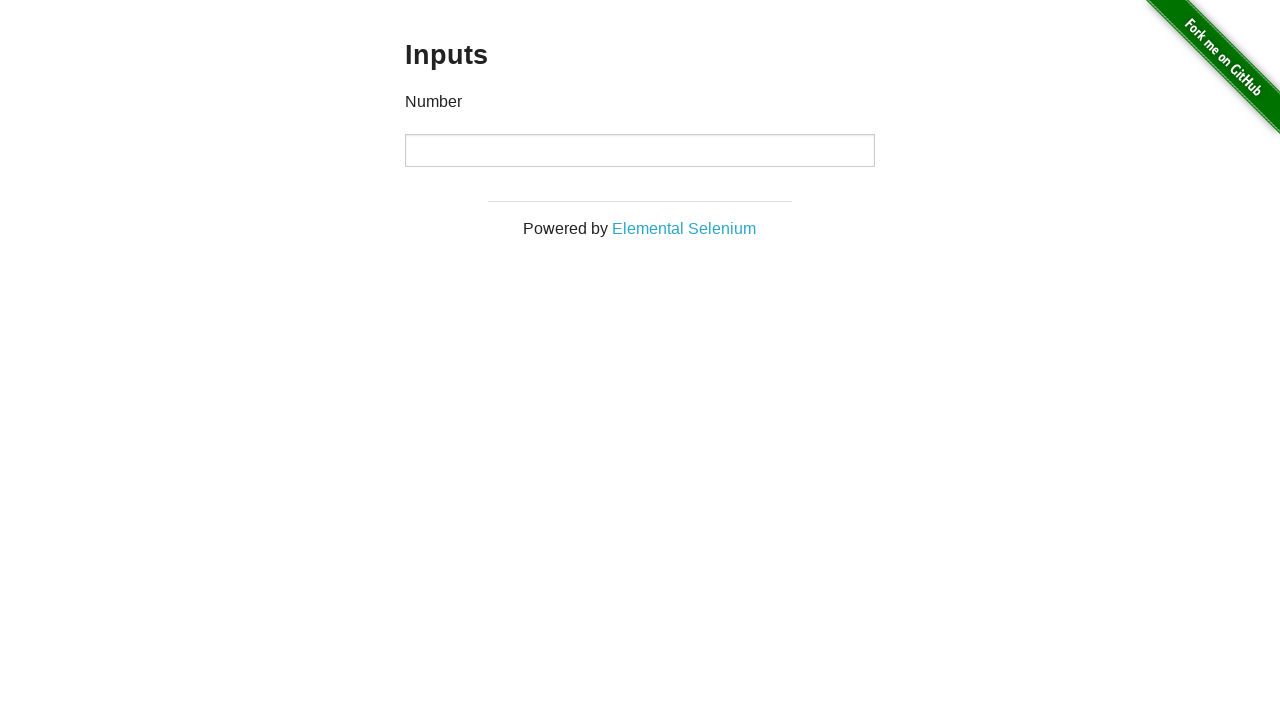

Located the number input field
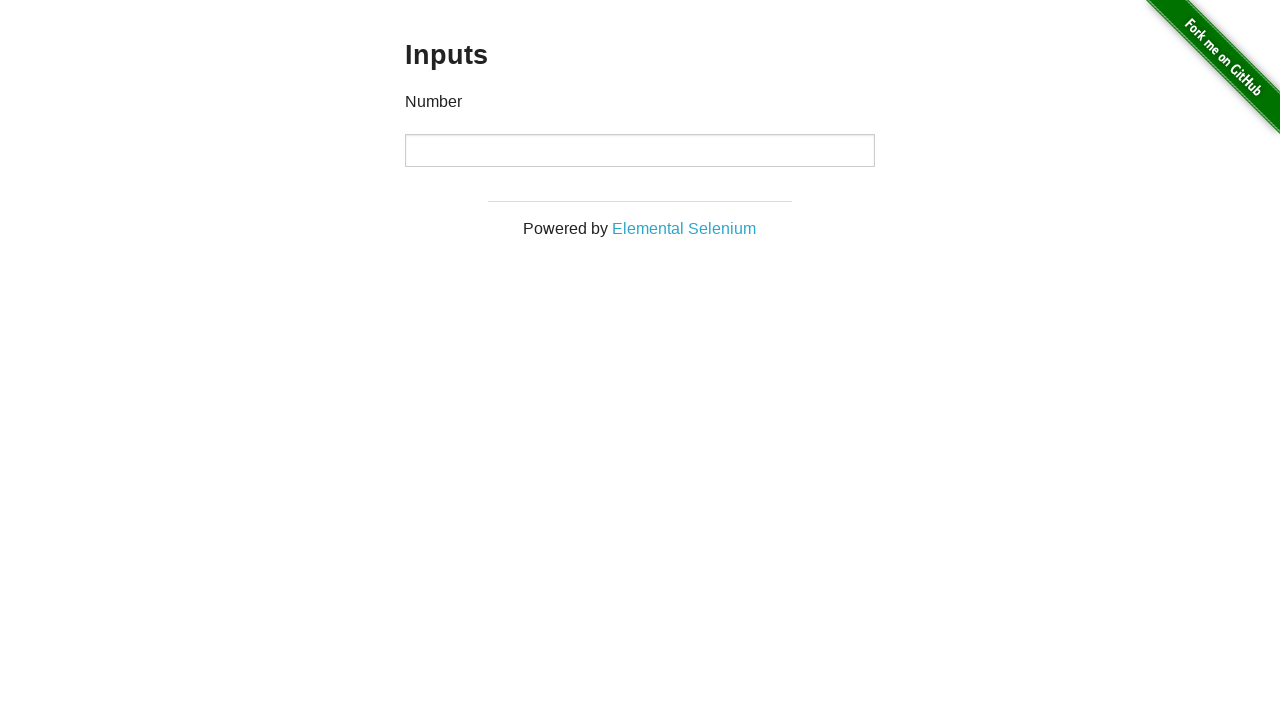

Cleared the input field on input
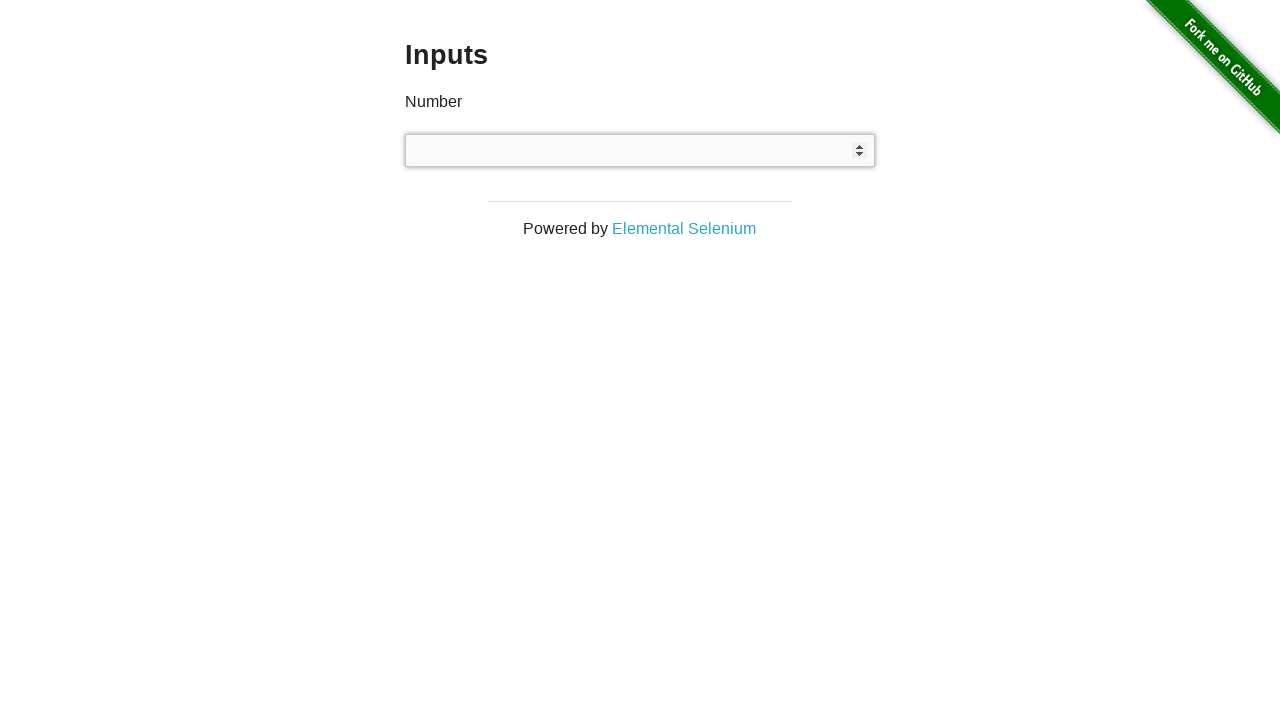

Entered decimal number '1.15' into the input field on input
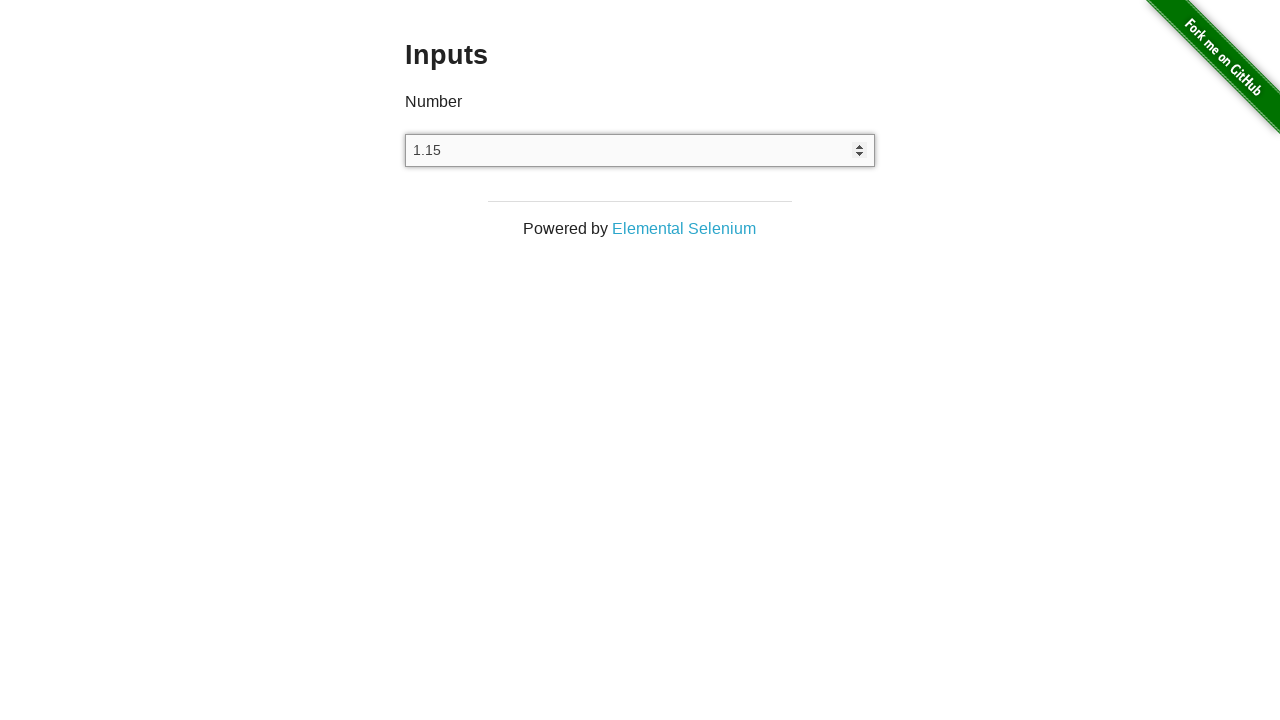

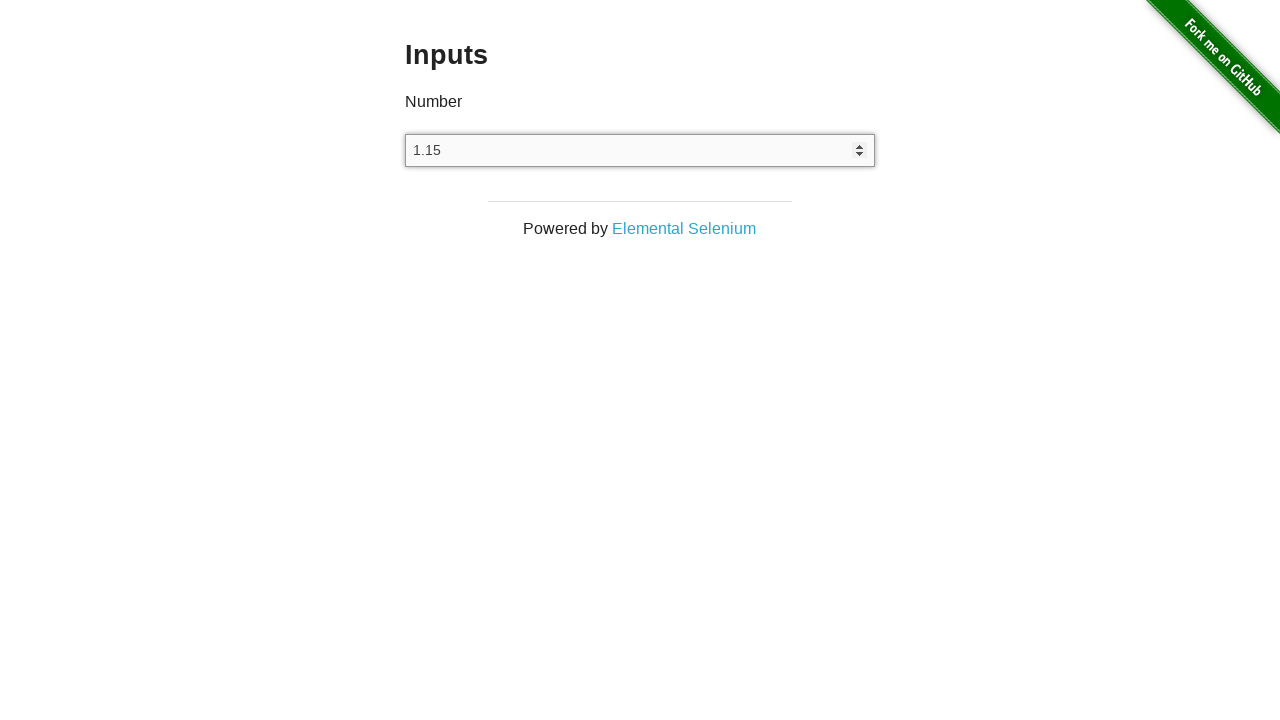